Tests contact creation functionality on GWT Showcase by filling out a contact form with first name, last name, category, birthday, and address fields, then clicking the create button and verifying the contact counter increments.

Starting URL: https://samples.gwtproject.org/samples/Showcase/Showcase.html#!CwCellList

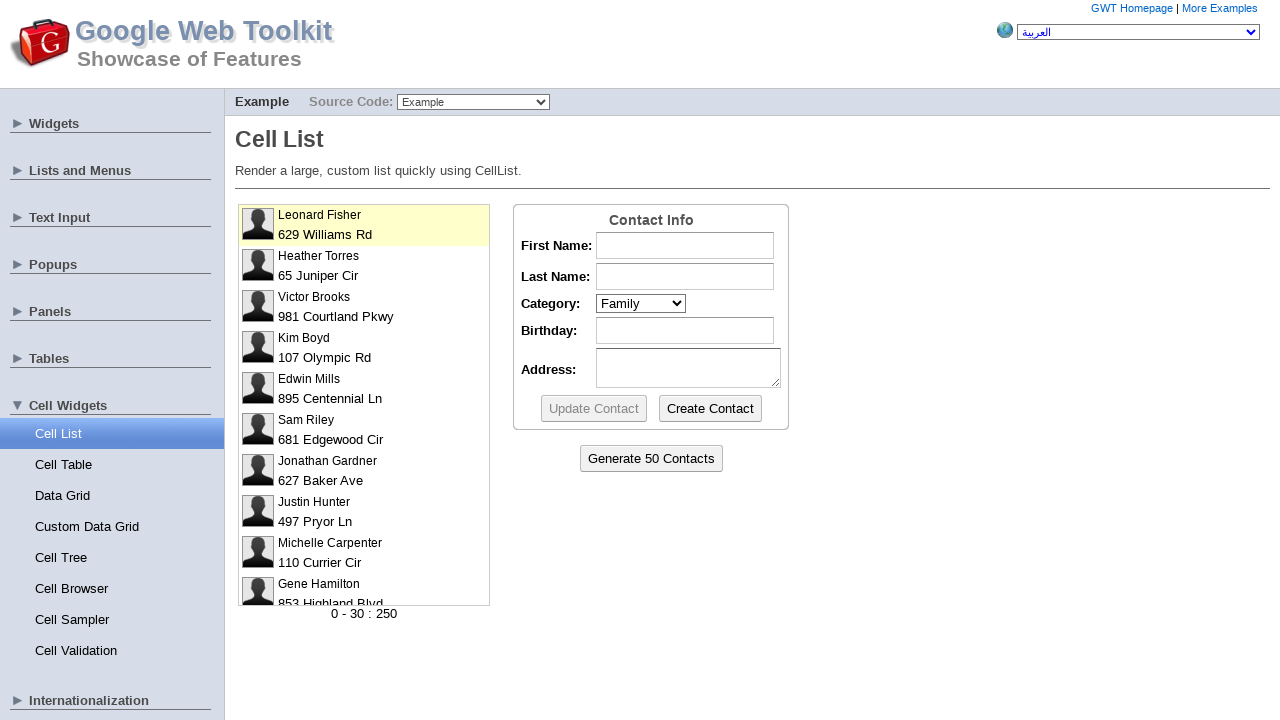

Contact form page loaded successfully
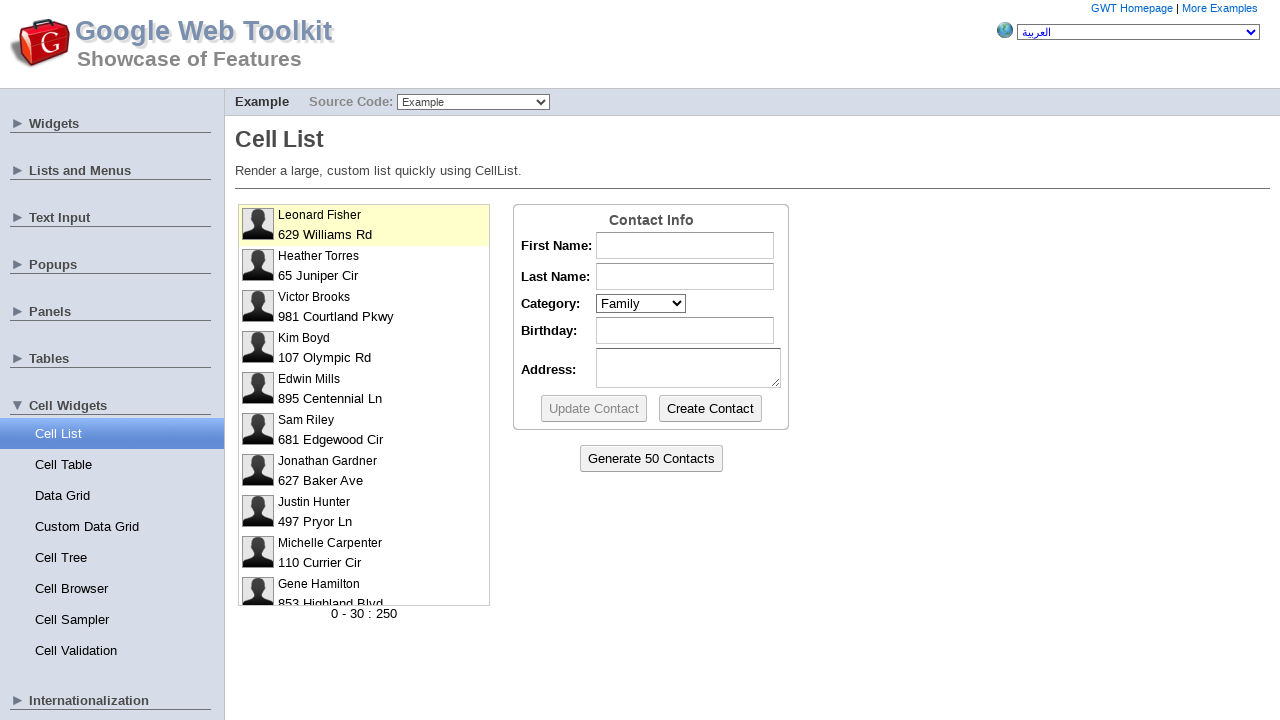

Filled first name field with 'Maria' on //div[@class='middleCenterInner']/div/table/tbody/tr[2]/td[2]/input
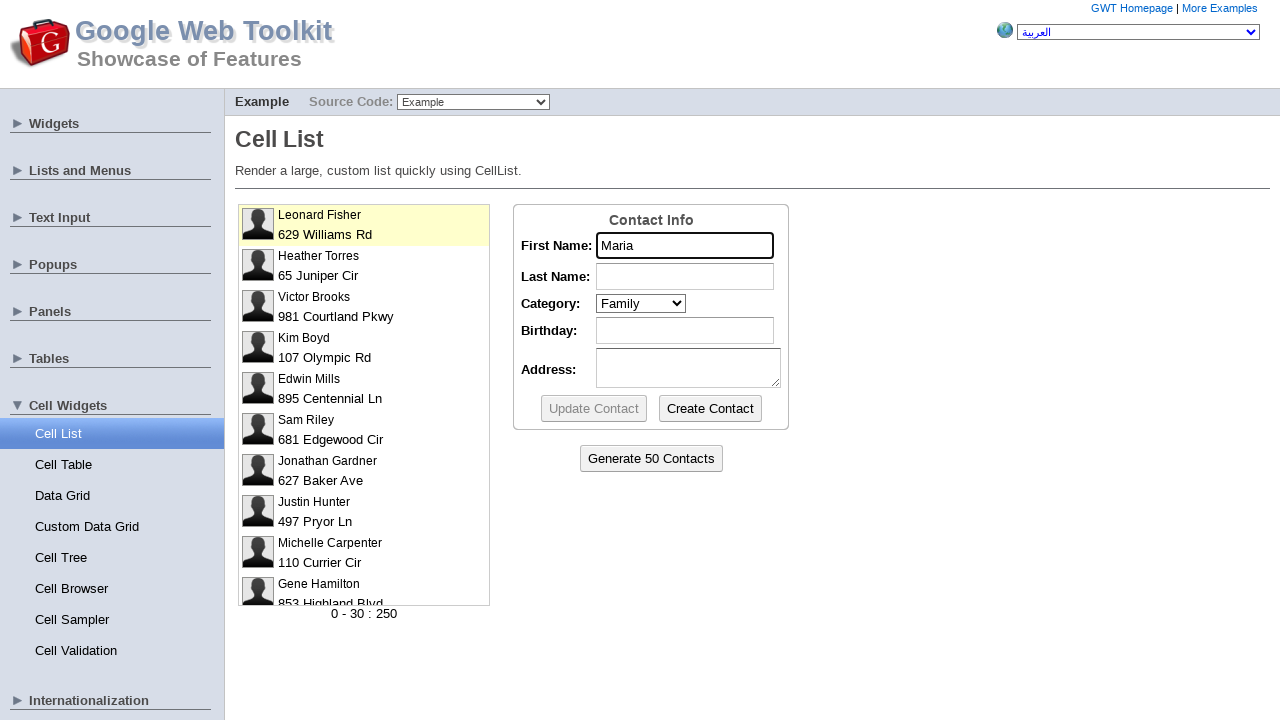

Filled last name field with 'Rodriguez' on //div[@class='middleCenterInner']/div/table/tbody/tr[3]/td[2]/input
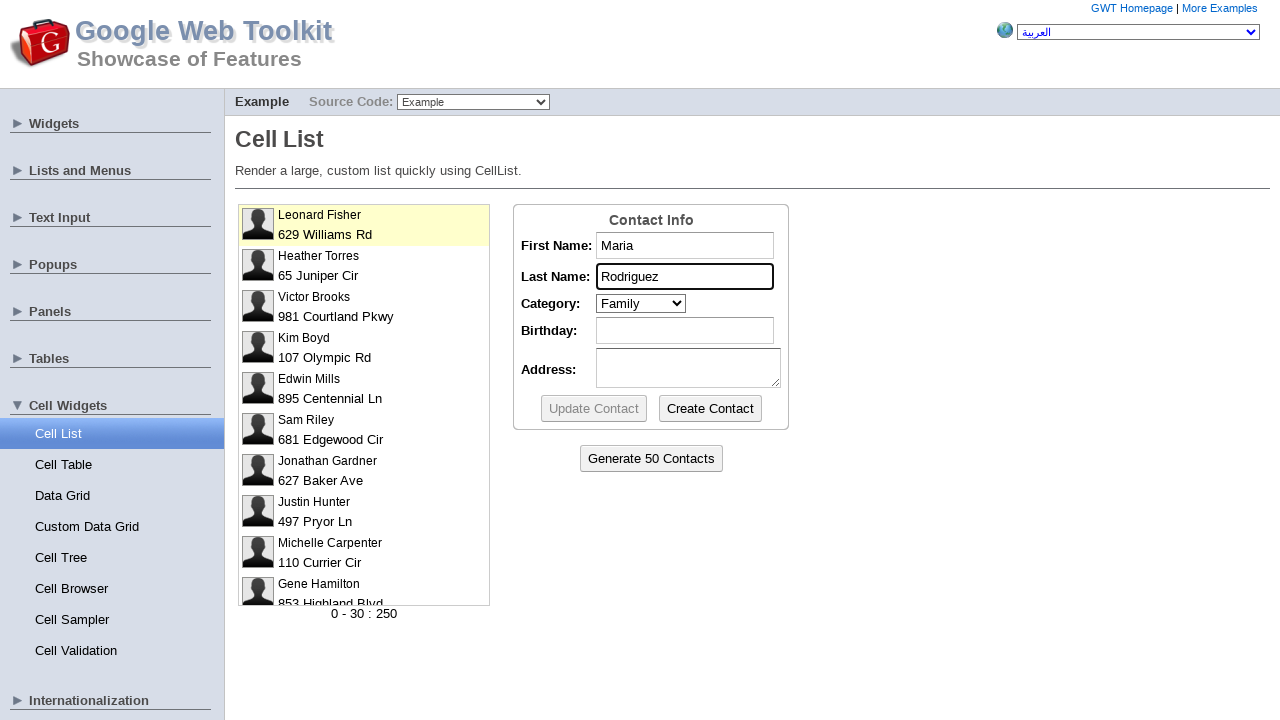

Selected 'Friends' from category dropdown on //div[@class='middleCenterInner']/div/table/tbody/tr[4]/td[2]/select
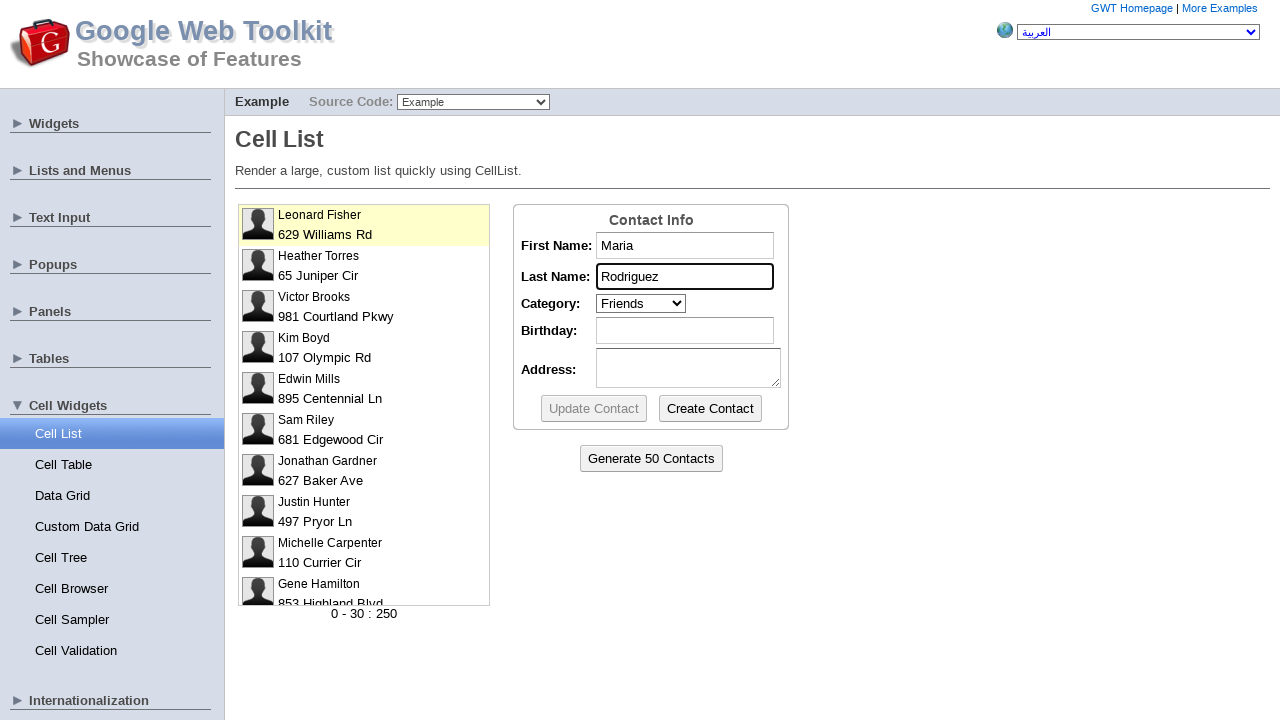

Filled birthday field with 'June 11, 2001' on //div[@class='middleCenterInner']/div/table/tbody/tr[5]/td[2]/input
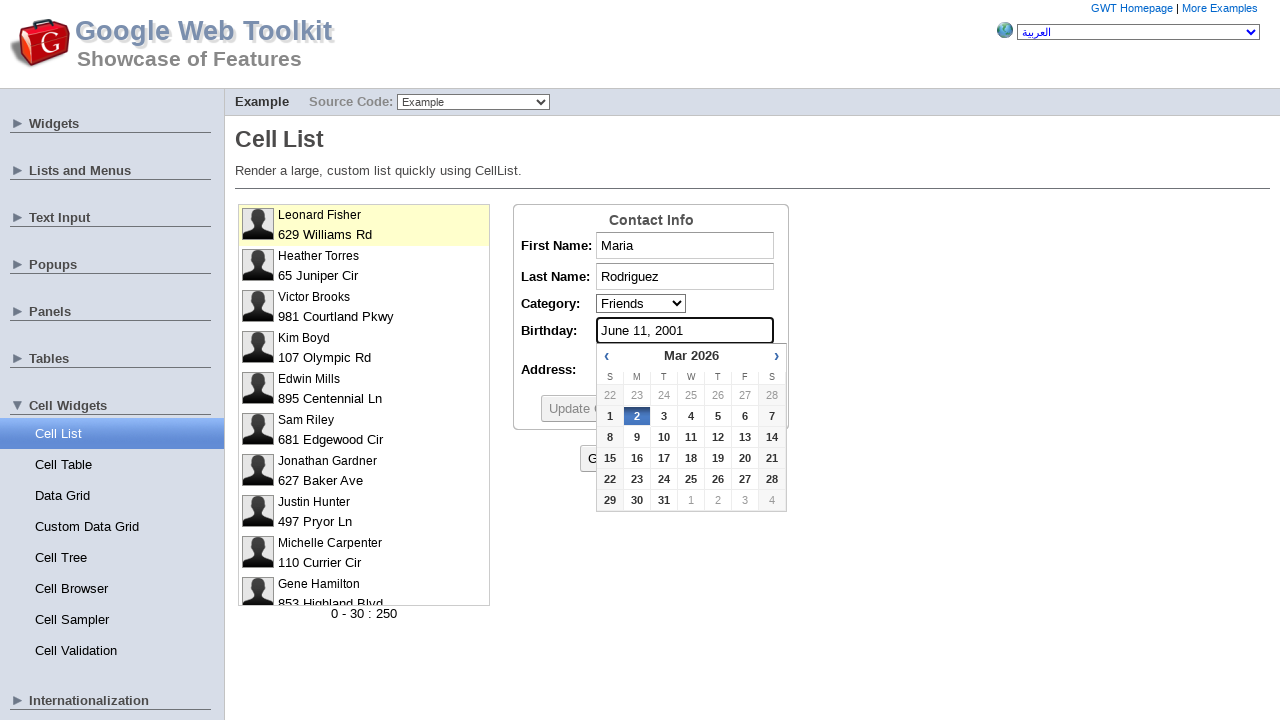

Clicked first name field to trigger blur events at (685, 245) on xpath=//div[@class='middleCenterInner']/div/table/tbody/tr[2]/td[2]/input
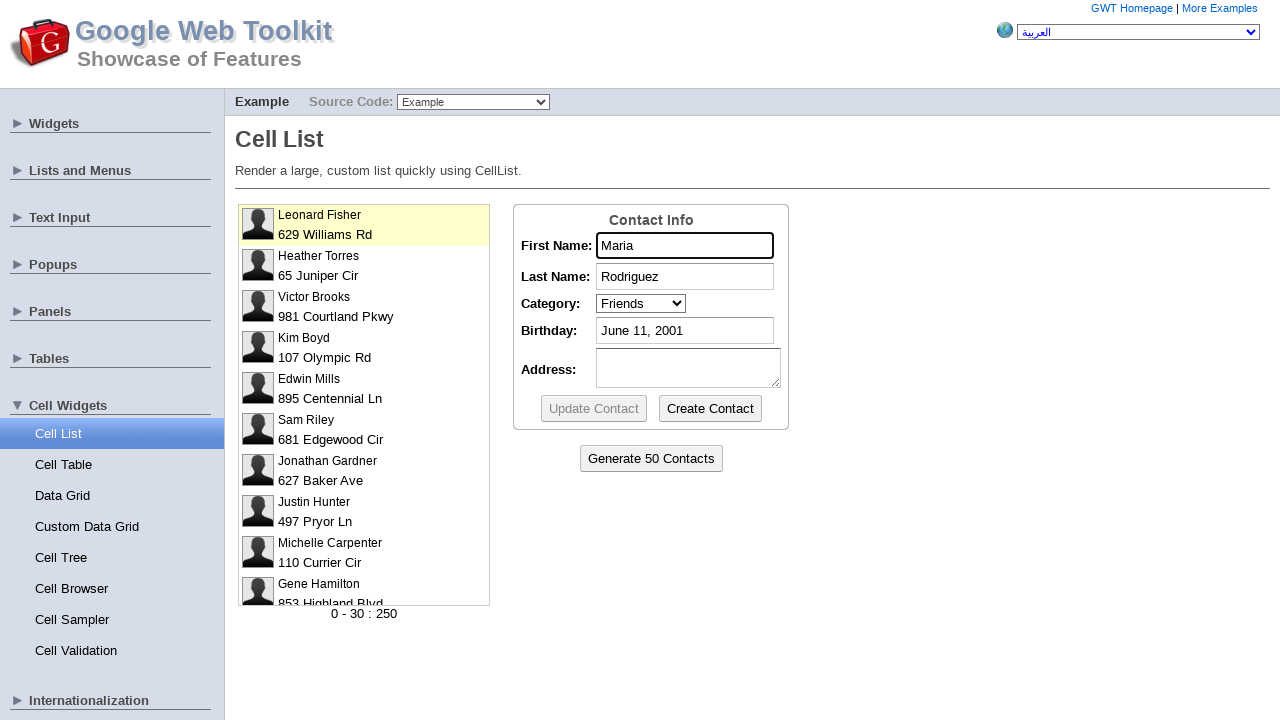

Filled address field with '45782631' on //div[@class='middleCenterInner']/div/table/tbody/tr[6]/td[2]/textarea
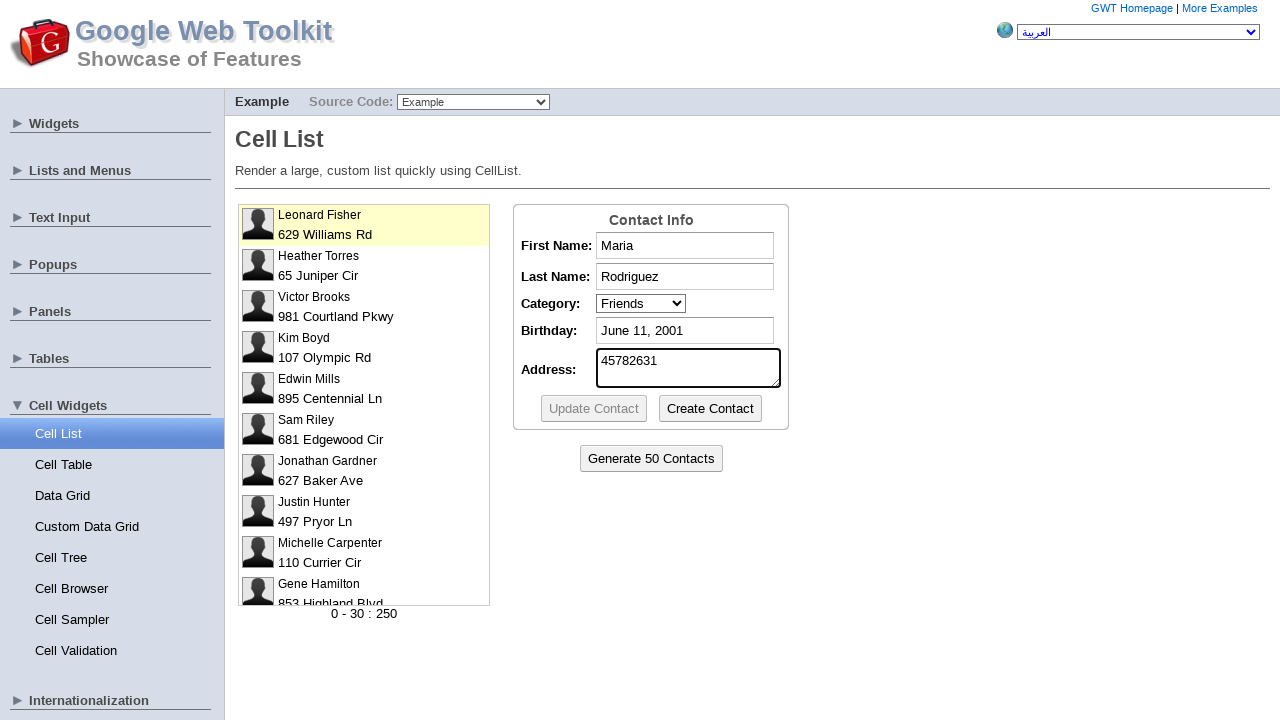

Clicked create button to submit contact form at (710, 408) on xpath=//div[@class='middleCenterInner']/div/table/tbody/tr[7]/td/button[2]
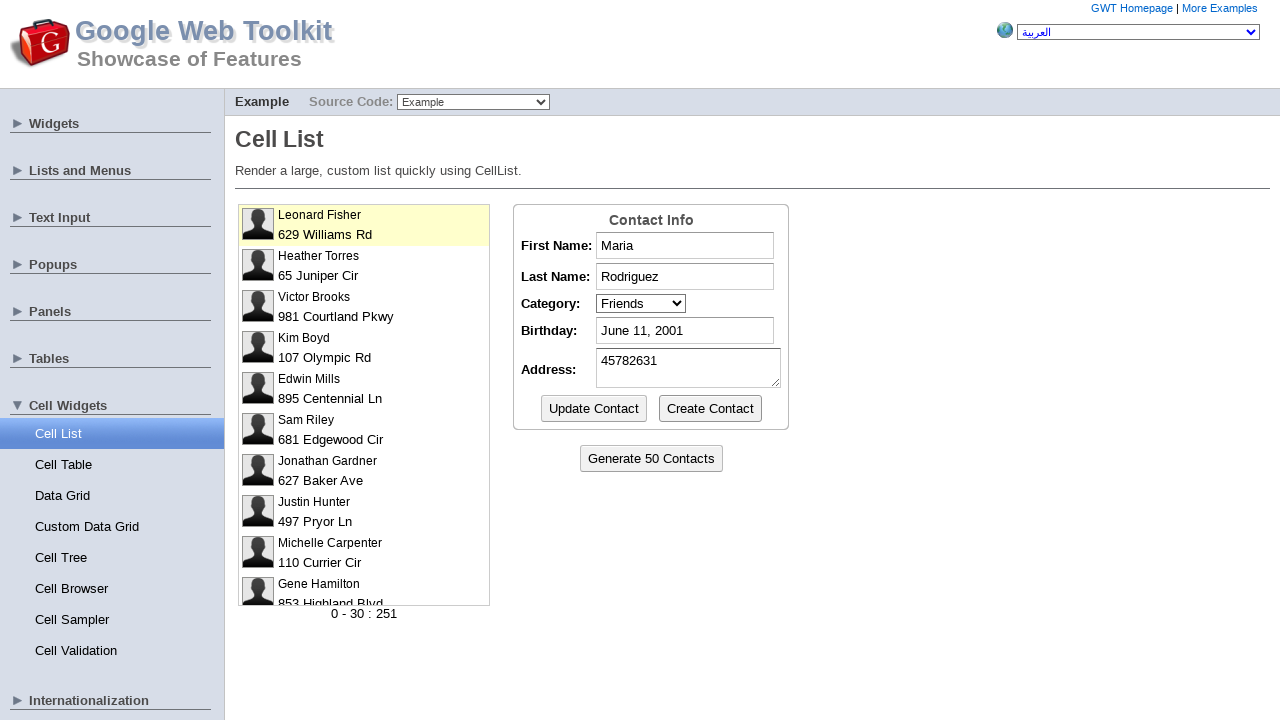

Waited for contact counter to update
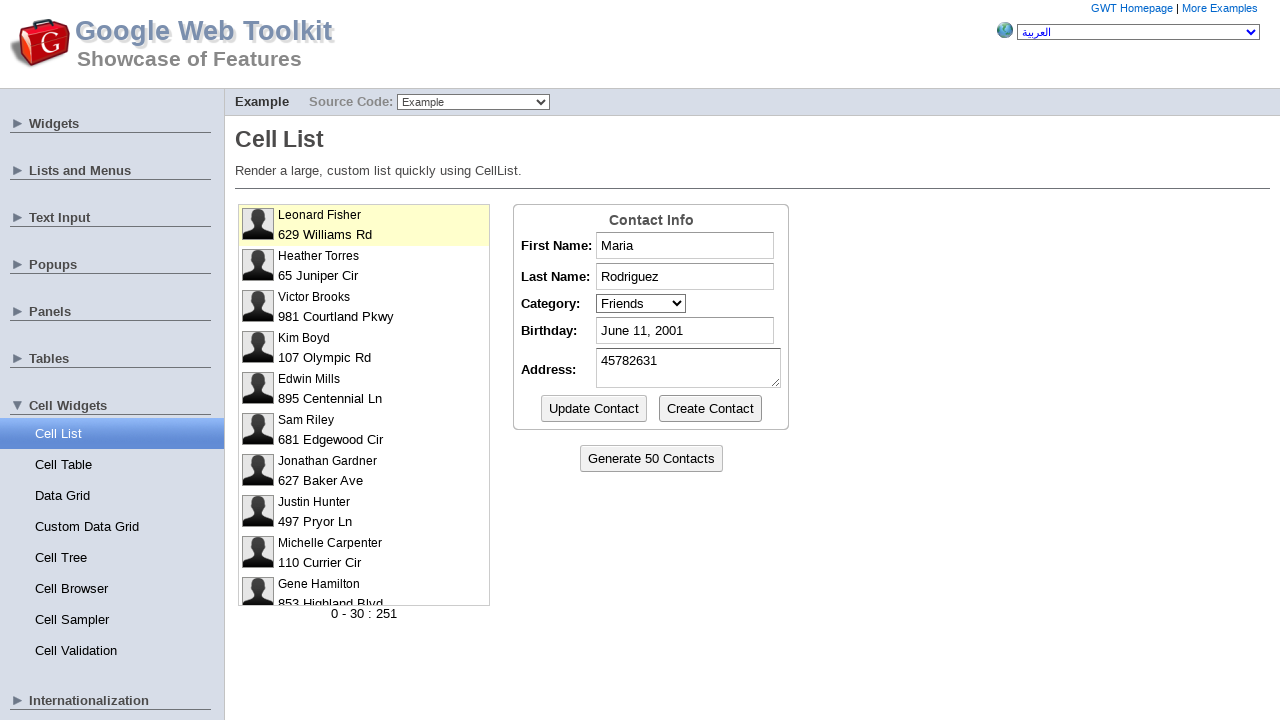

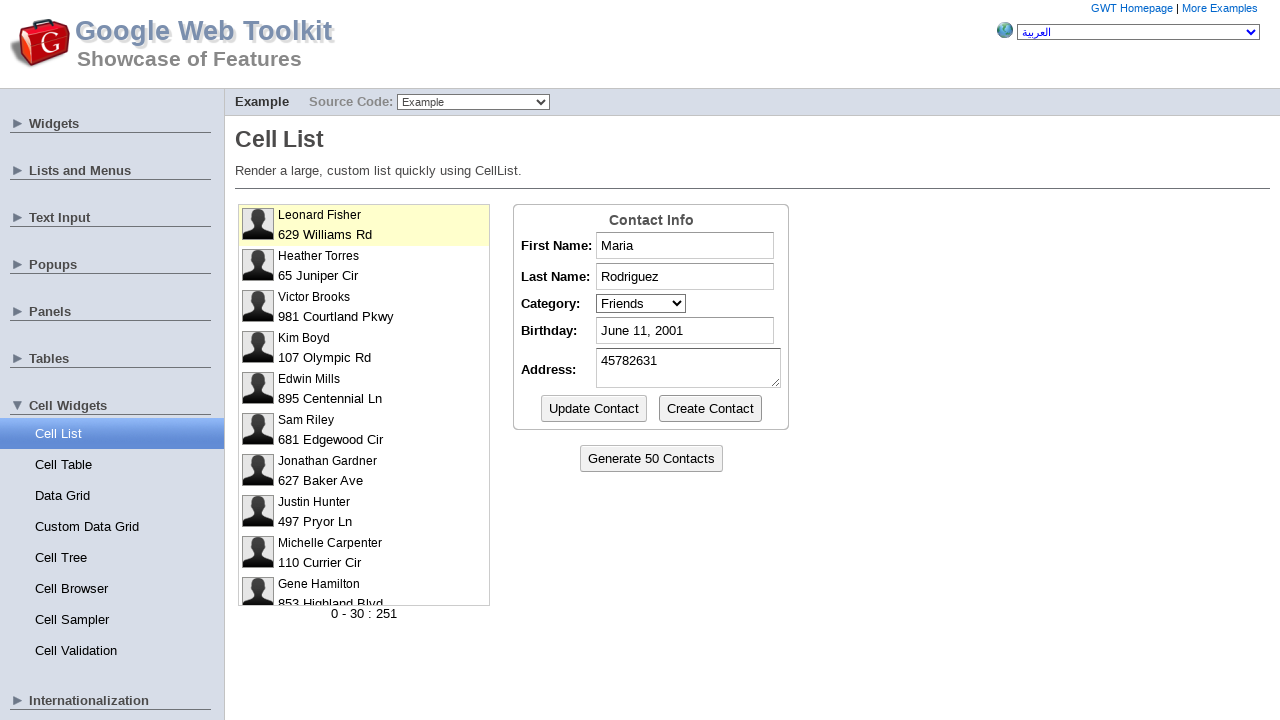